Tests different types of JavaScript alerts including accepting simple alerts, dismissing confirmation dialogs, and entering text into prompt alerts

Starting URL: https://leafground.com/alert.xhtml

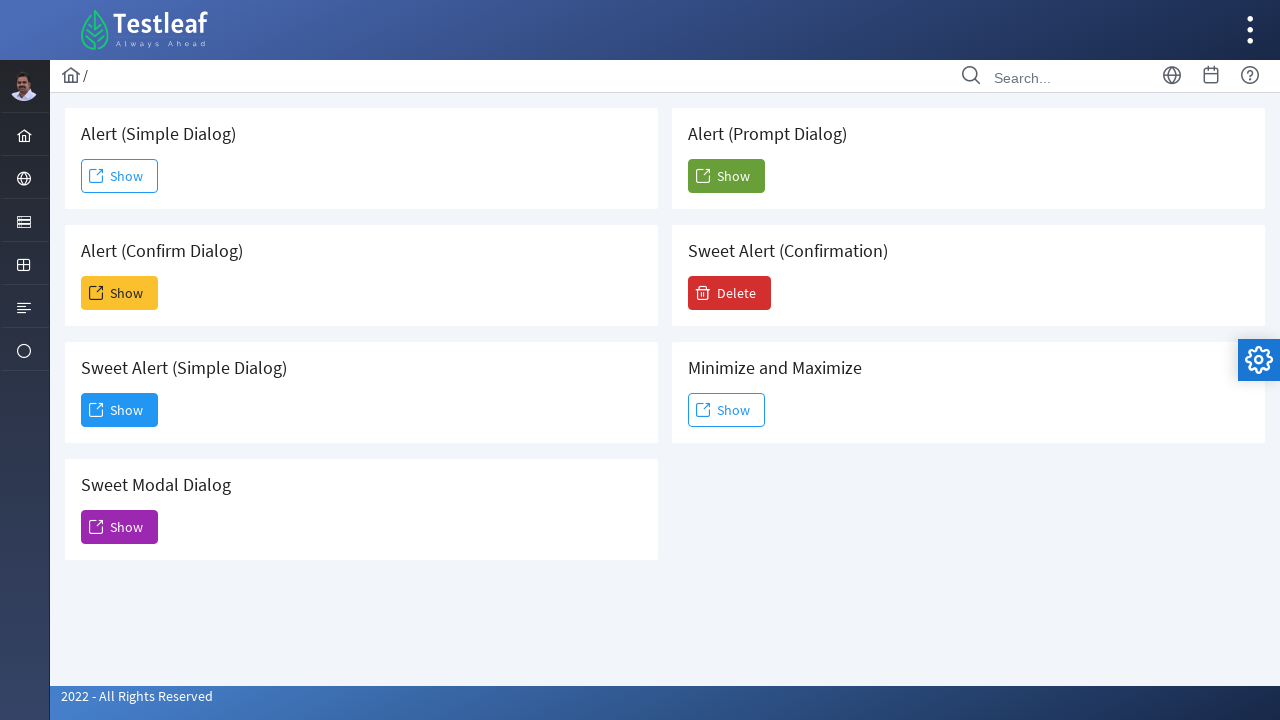

Clicked button to trigger simple alert at (120, 176) on #j_idt88\:j_idt91
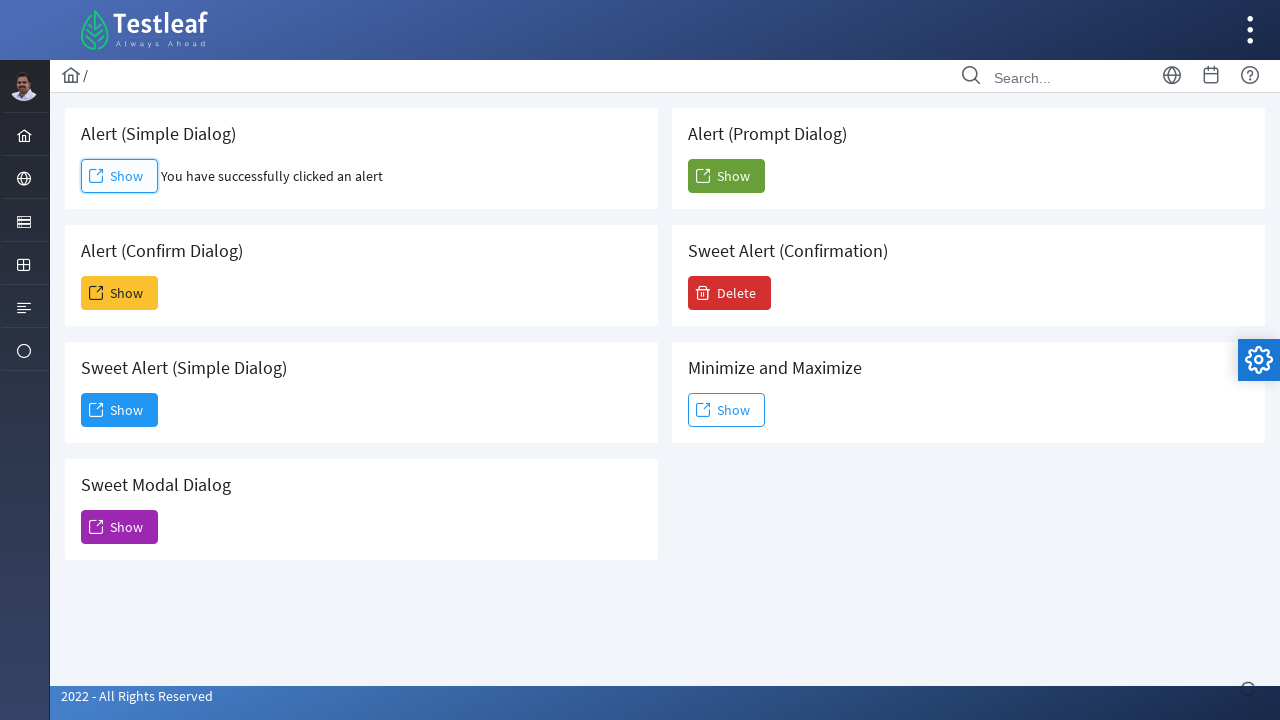

Accepted simple alert dialog
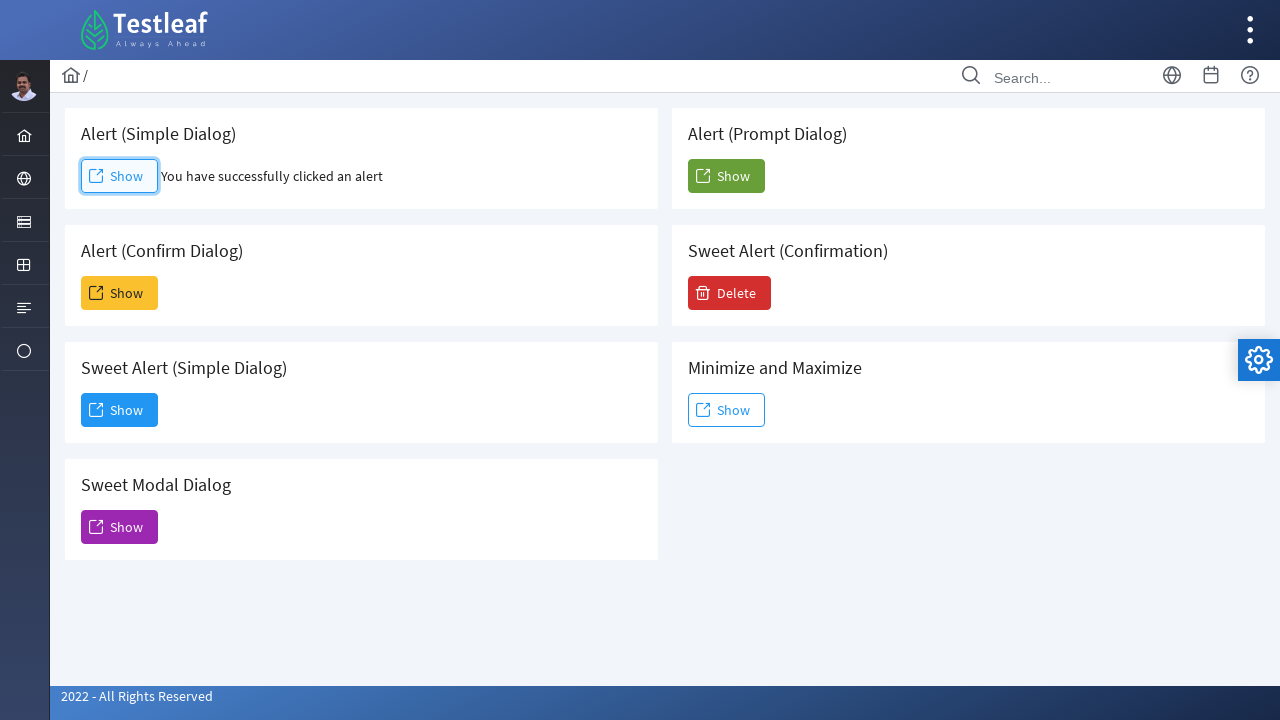

Simple alert result message displayed
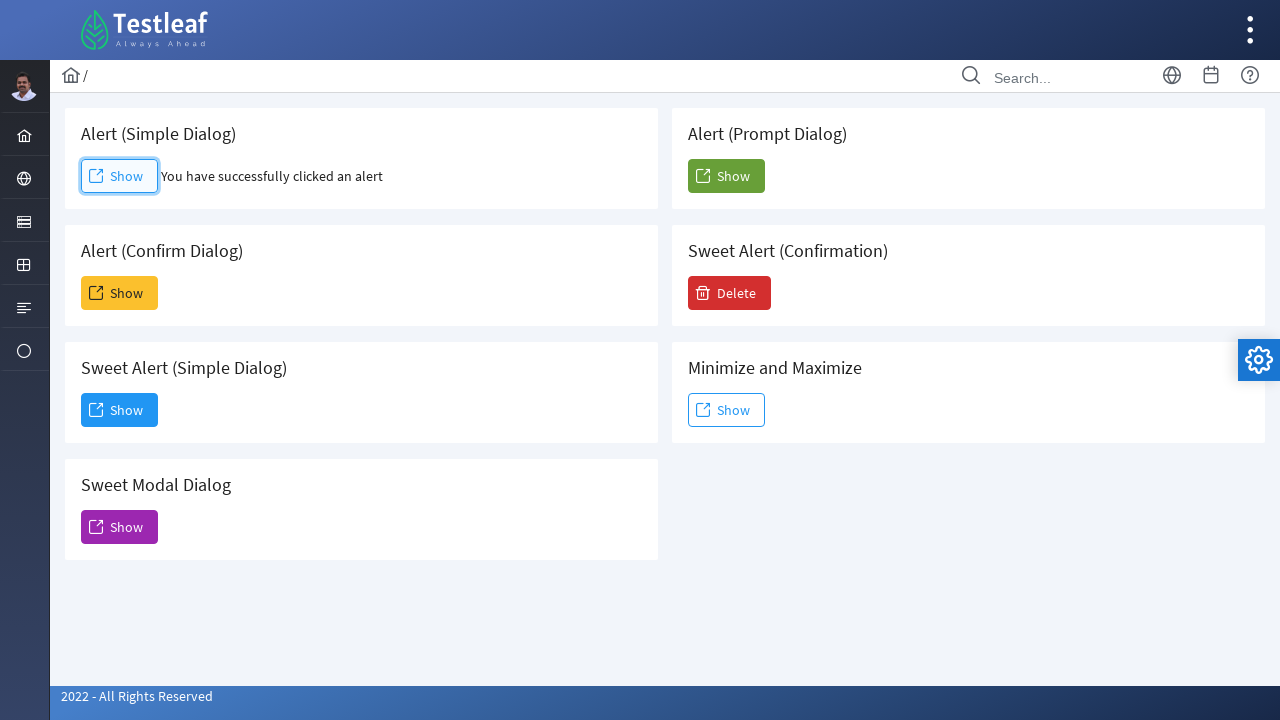

Clicked button to trigger confirmation dialog at (120, 293) on #j_idt88\:j_idt93
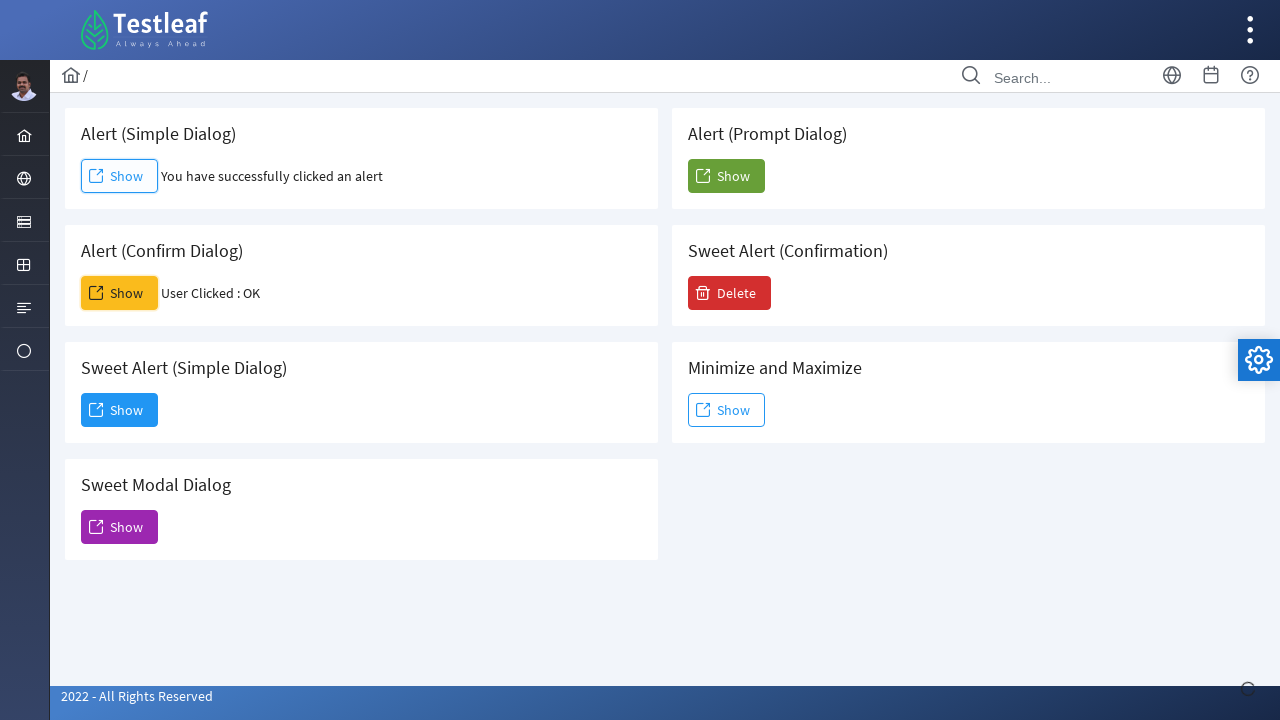

Dismissed confirmation dialog
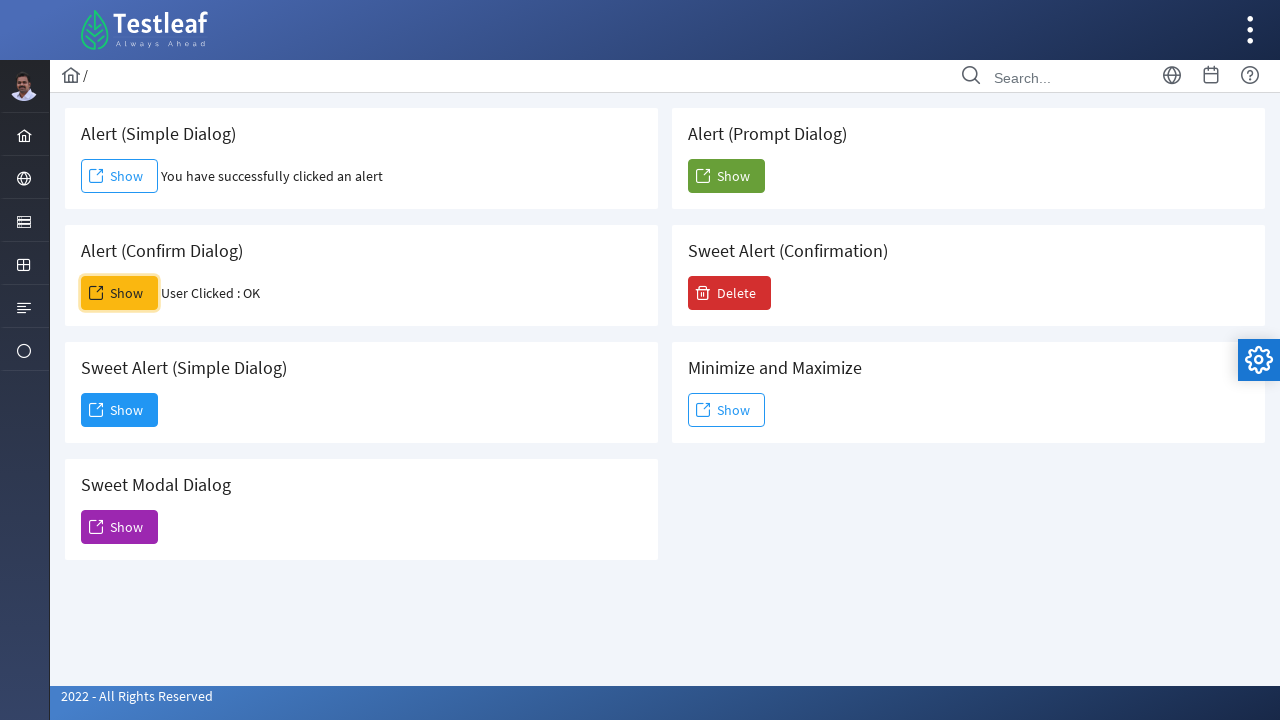

Confirmation dialog result message displayed
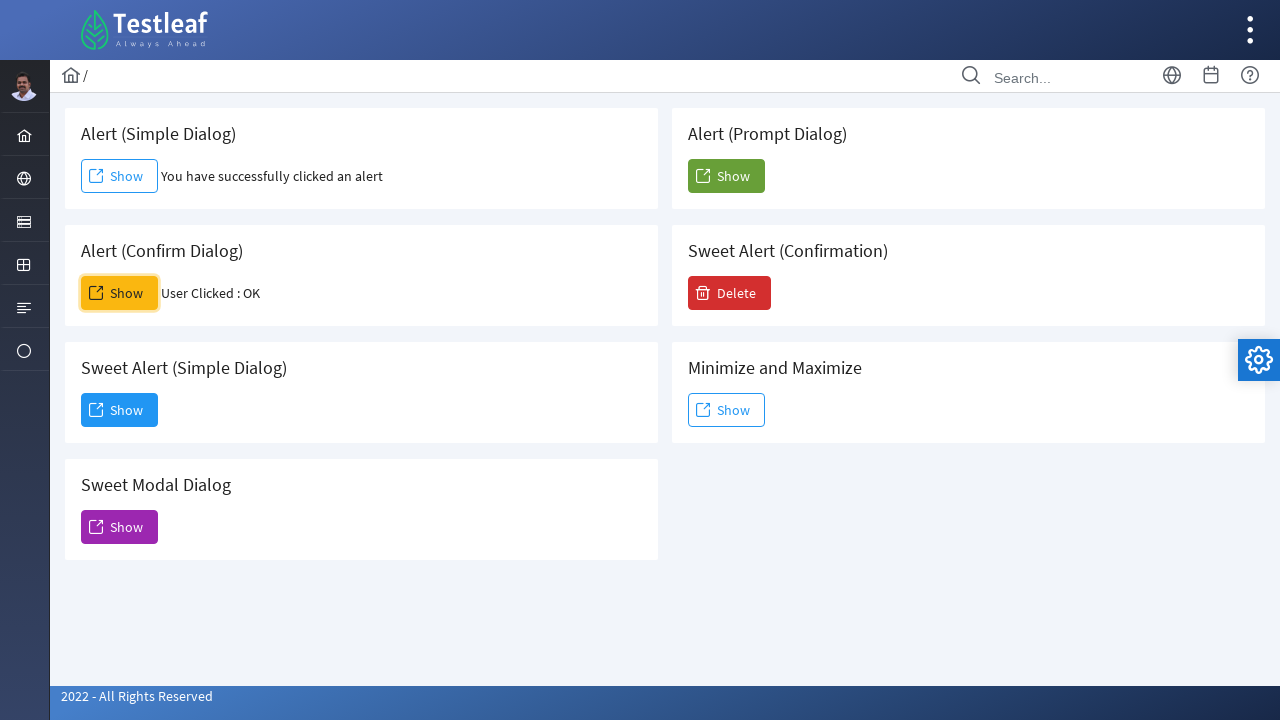

Clicked button to trigger prompt alert at (726, 176) on #j_idt88\:j_idt104
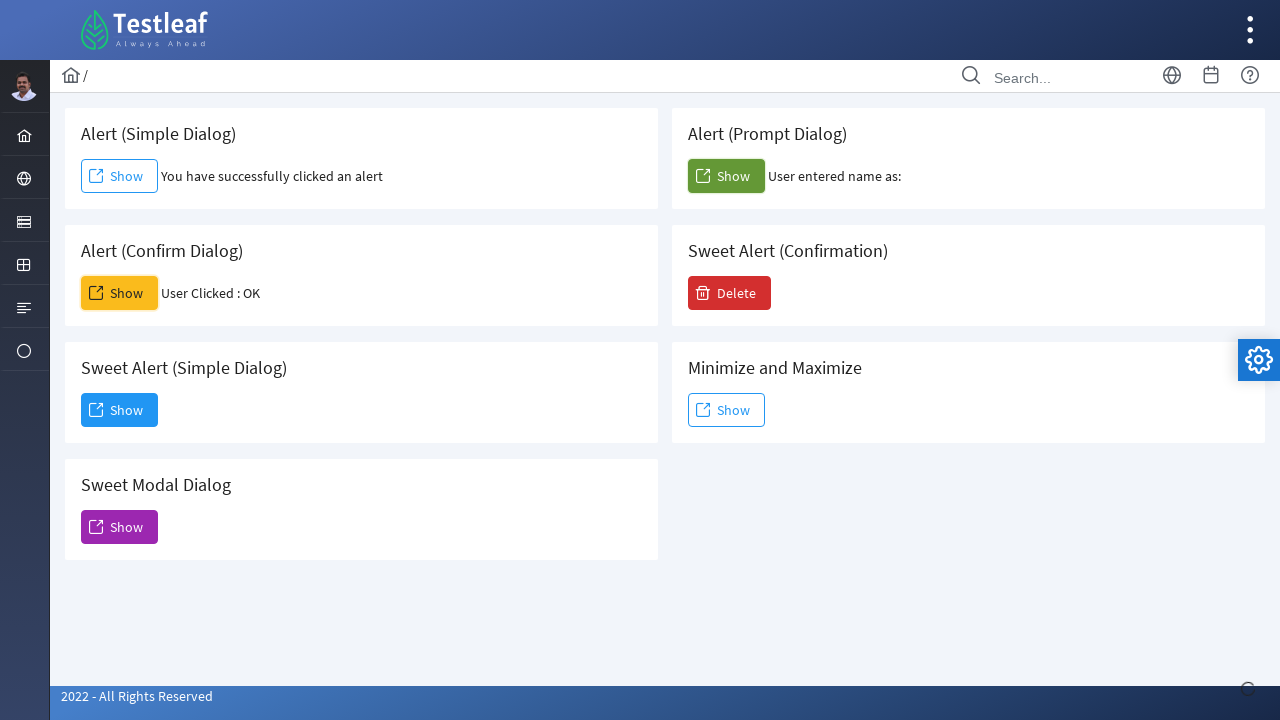

Entered 'Besant' in prompt alert and accepted
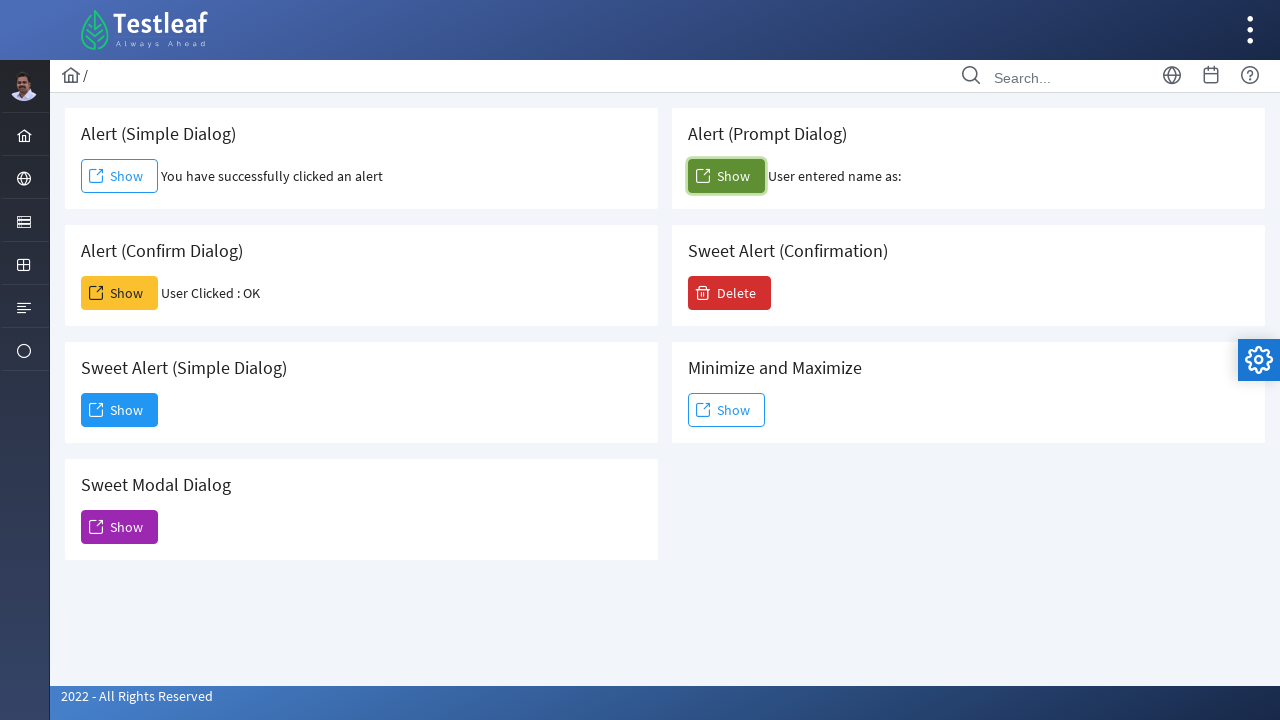

Prompt alert result message displayed
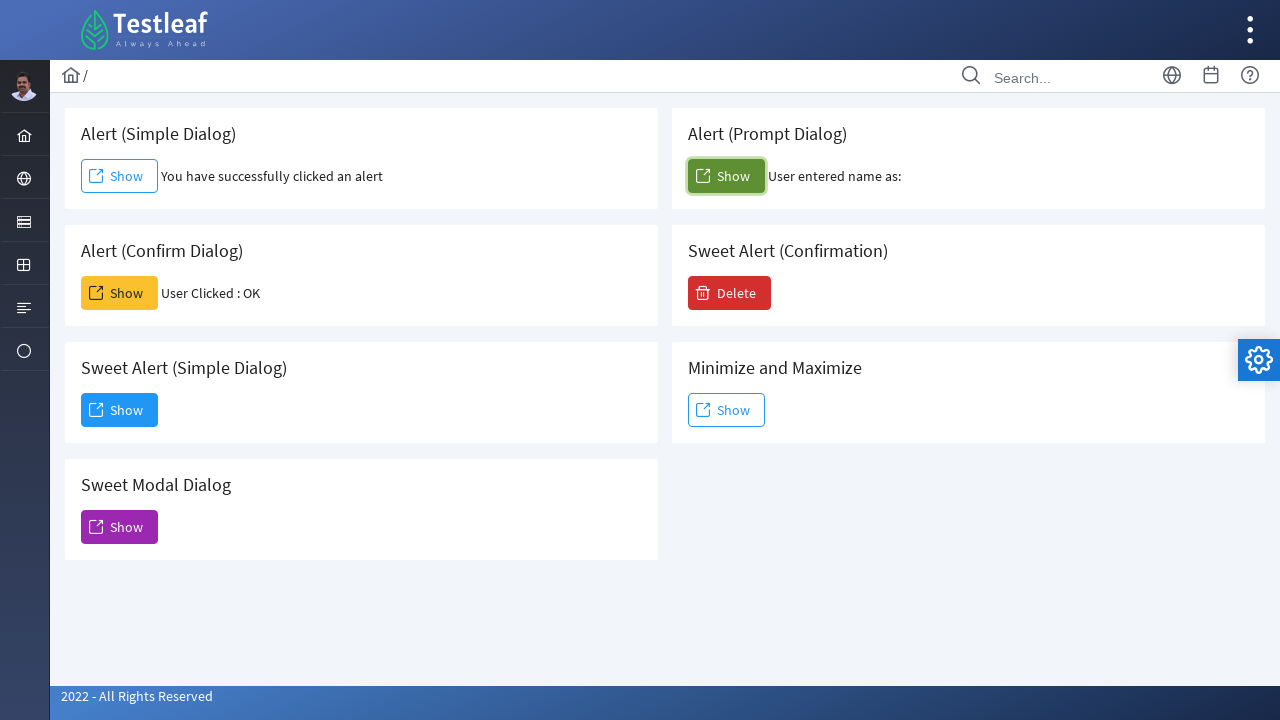

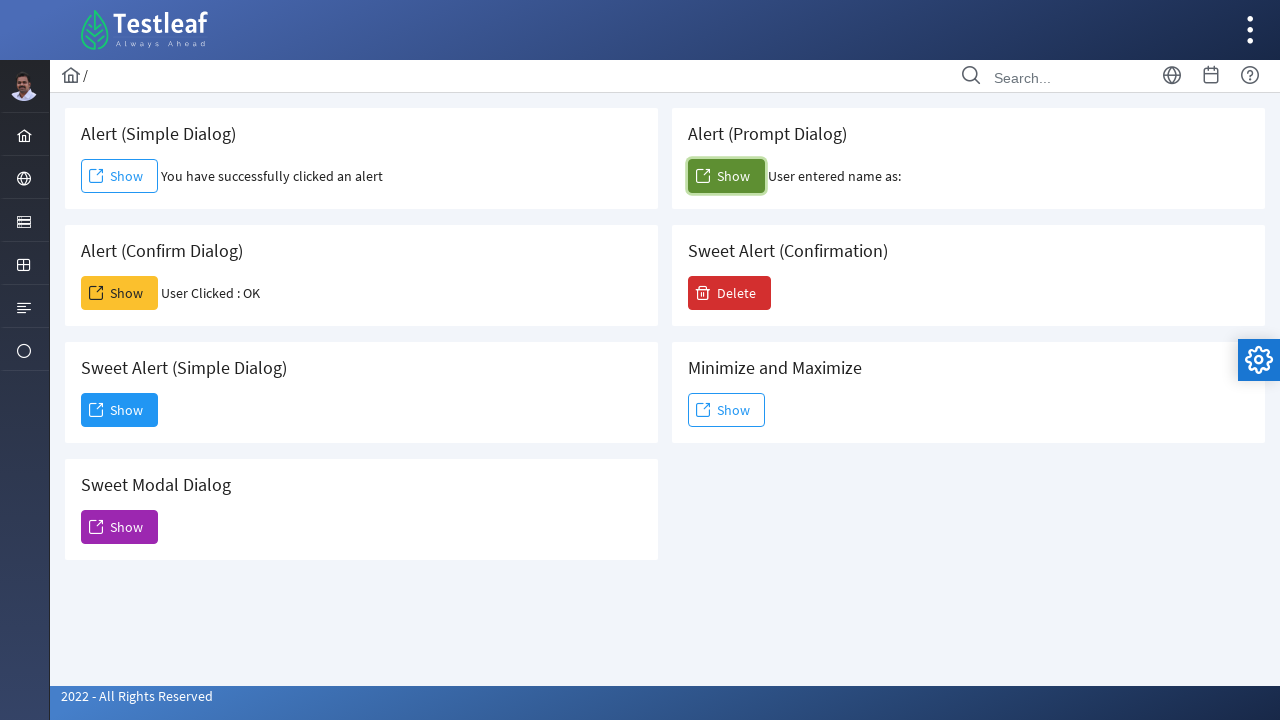